Tests mouse hover functionality by scrolling to a hover element, hovering over it, and clicking on a revealed link

Starting URL: https://www.letskodeit.com/practice

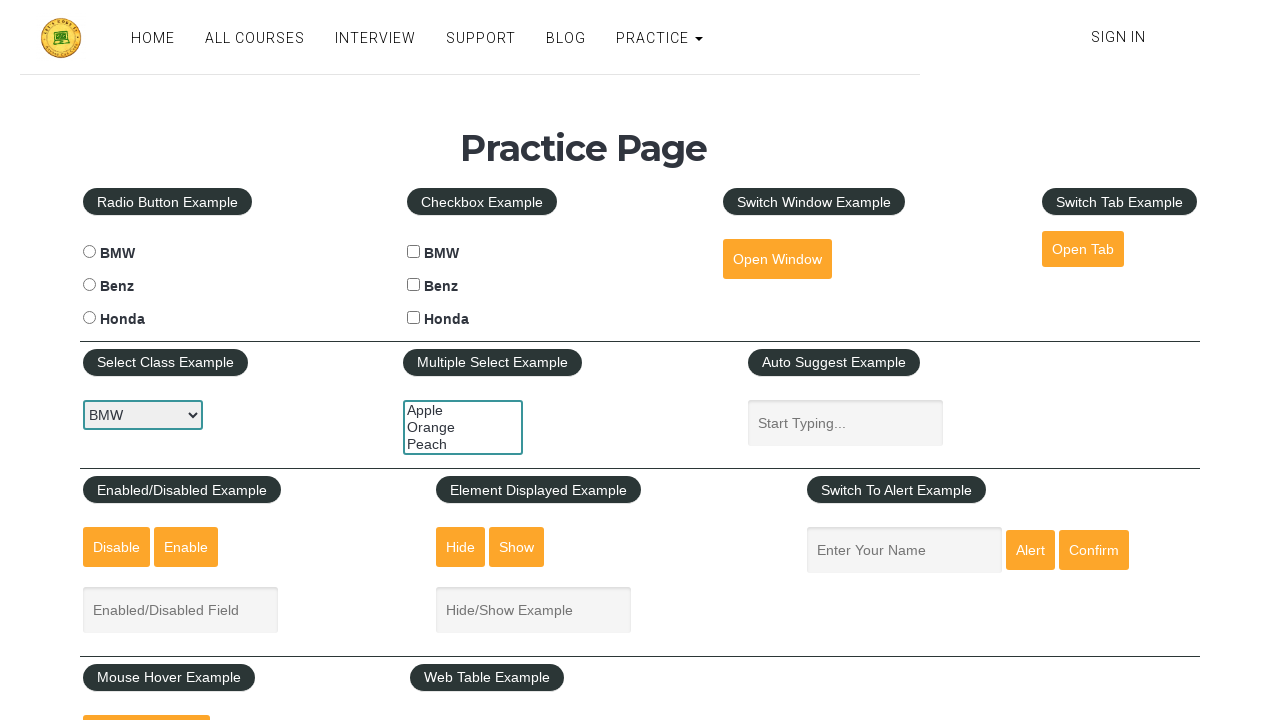

Scrolled down 350 pixels to reveal hover element
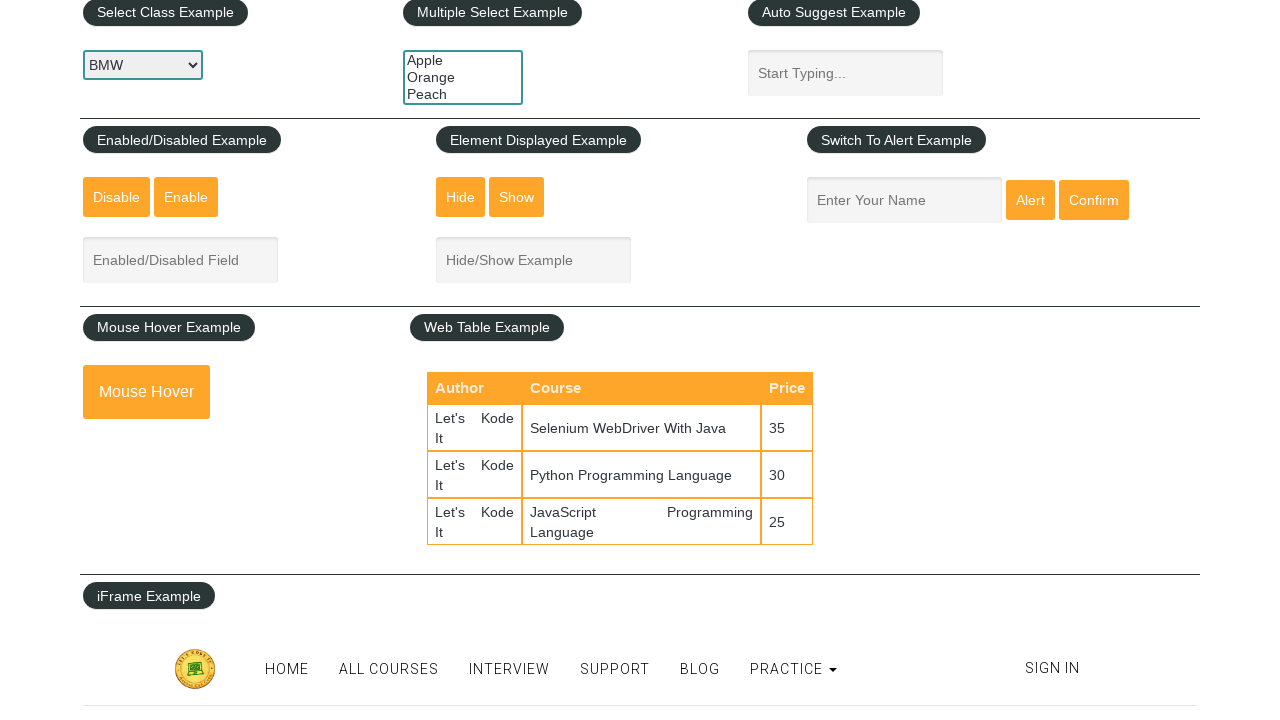

Located the mouse hover element
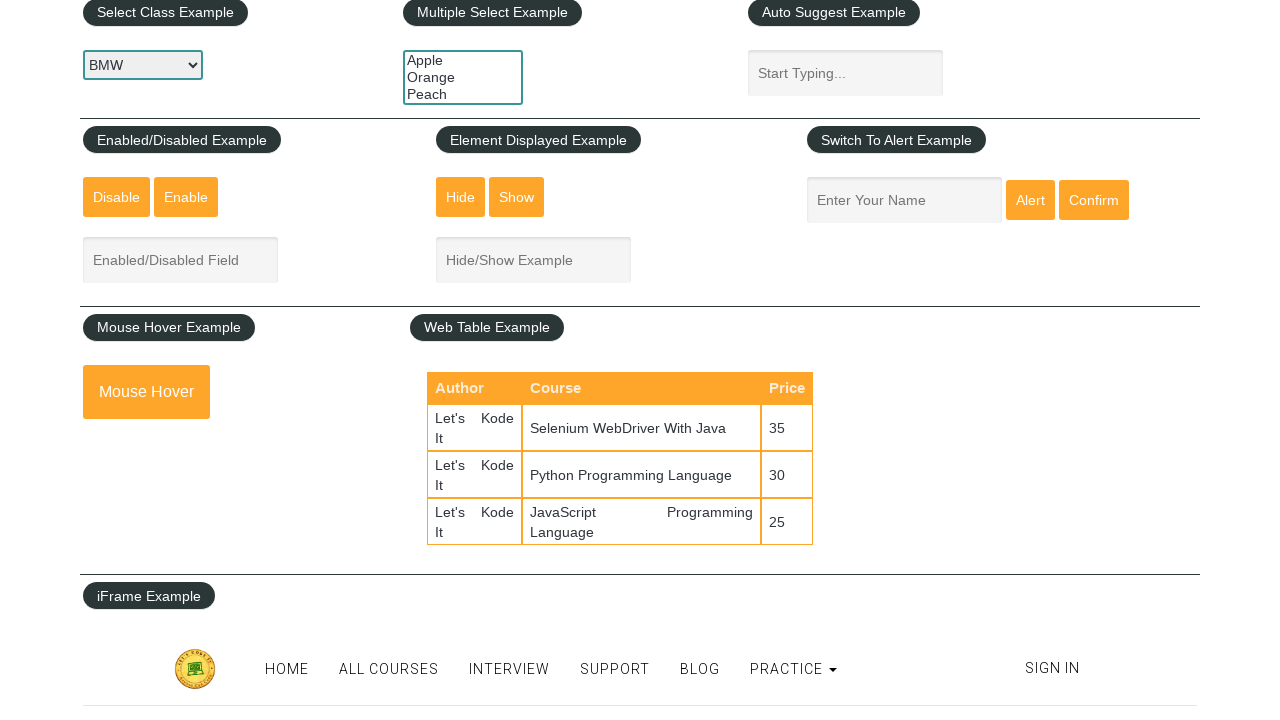

Hovered over the mouse hover element to reveal options at (146, 392) on #mousehover
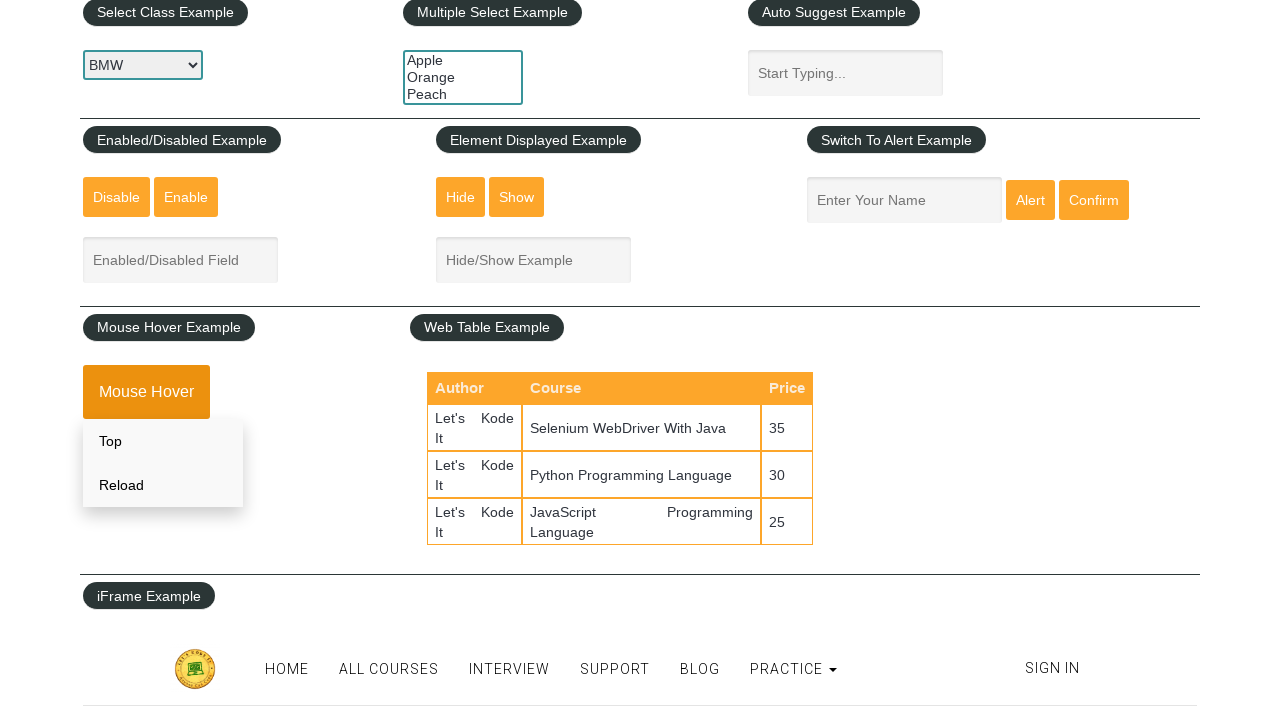

Clicked on the 'Top' link revealed by hover at (163, 441) on a[href='#top']
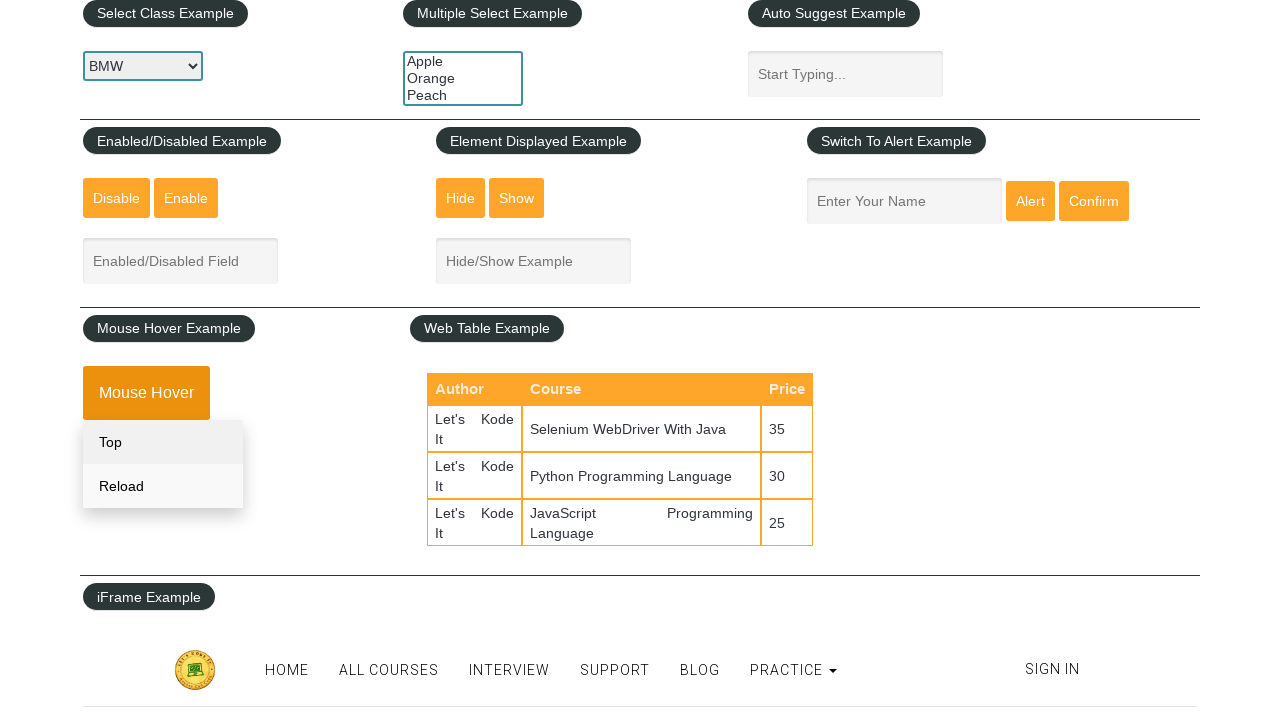

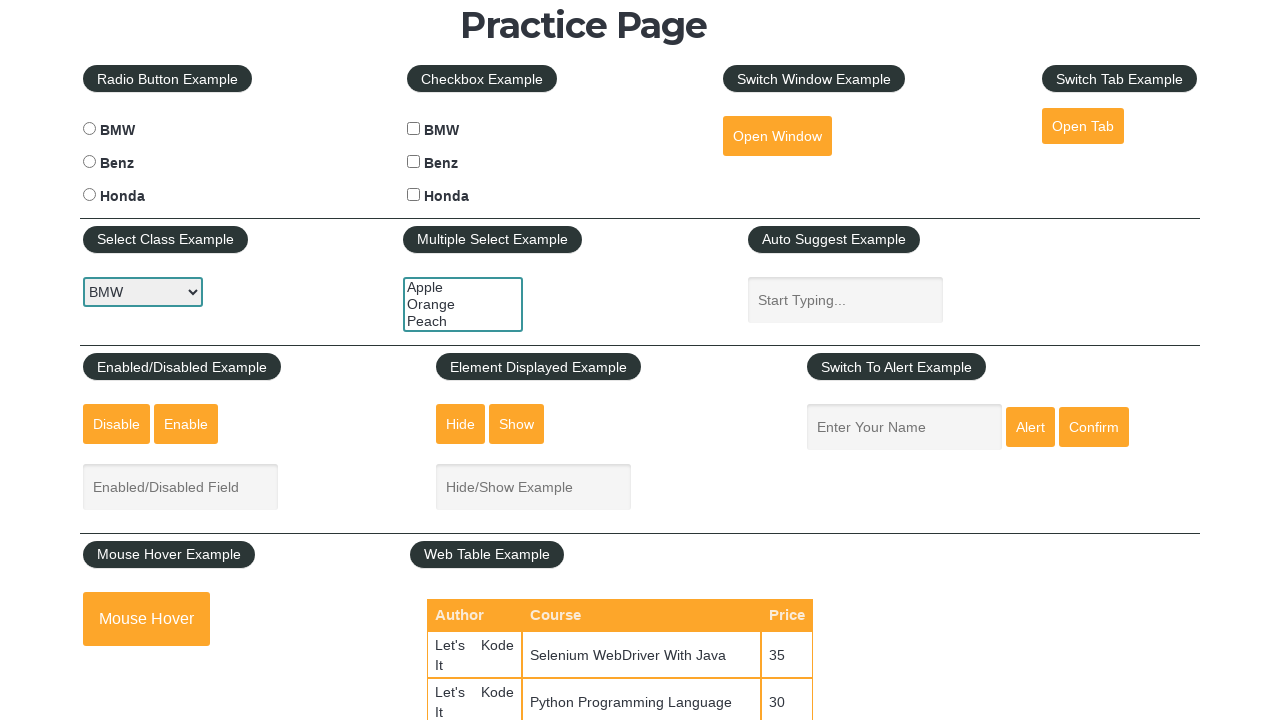